Tests the calculator application with a longer wait time, entering two numbers and verifying the sum result.

Starting URL: https://juliemr.github.io/protractor-demo/

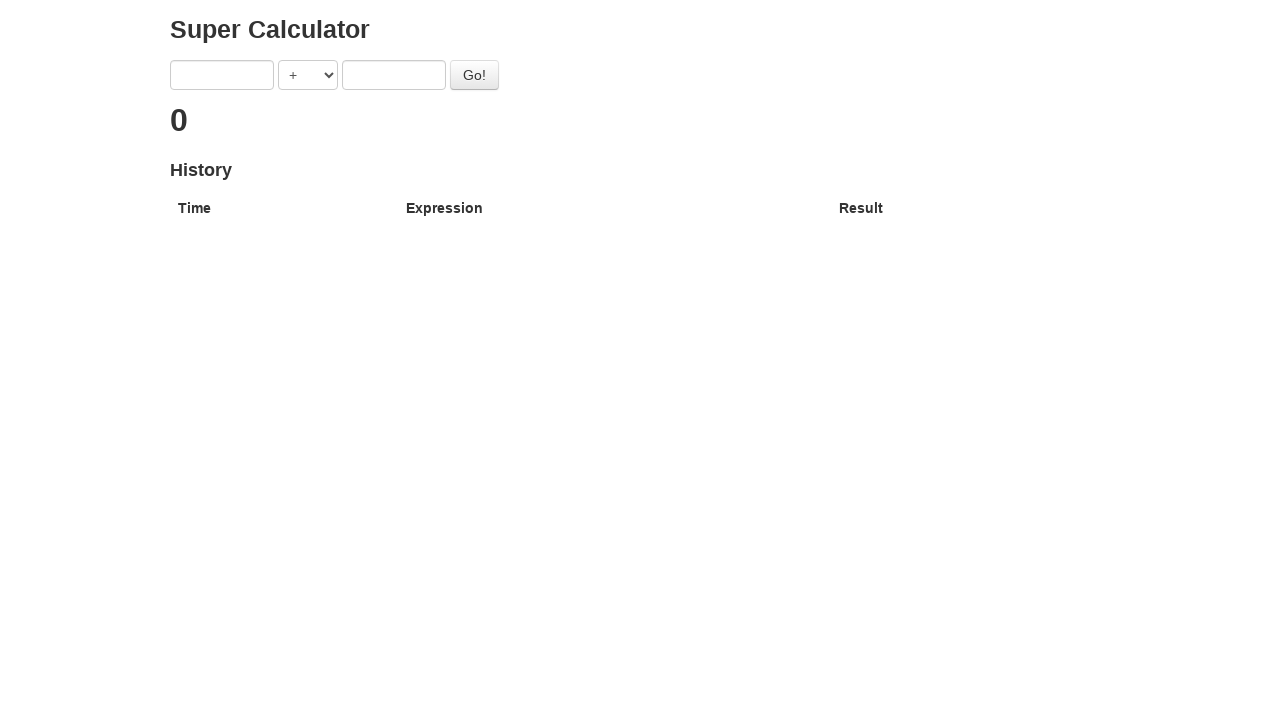

Entered first number '5' into the calculator on input[ng-model='first']
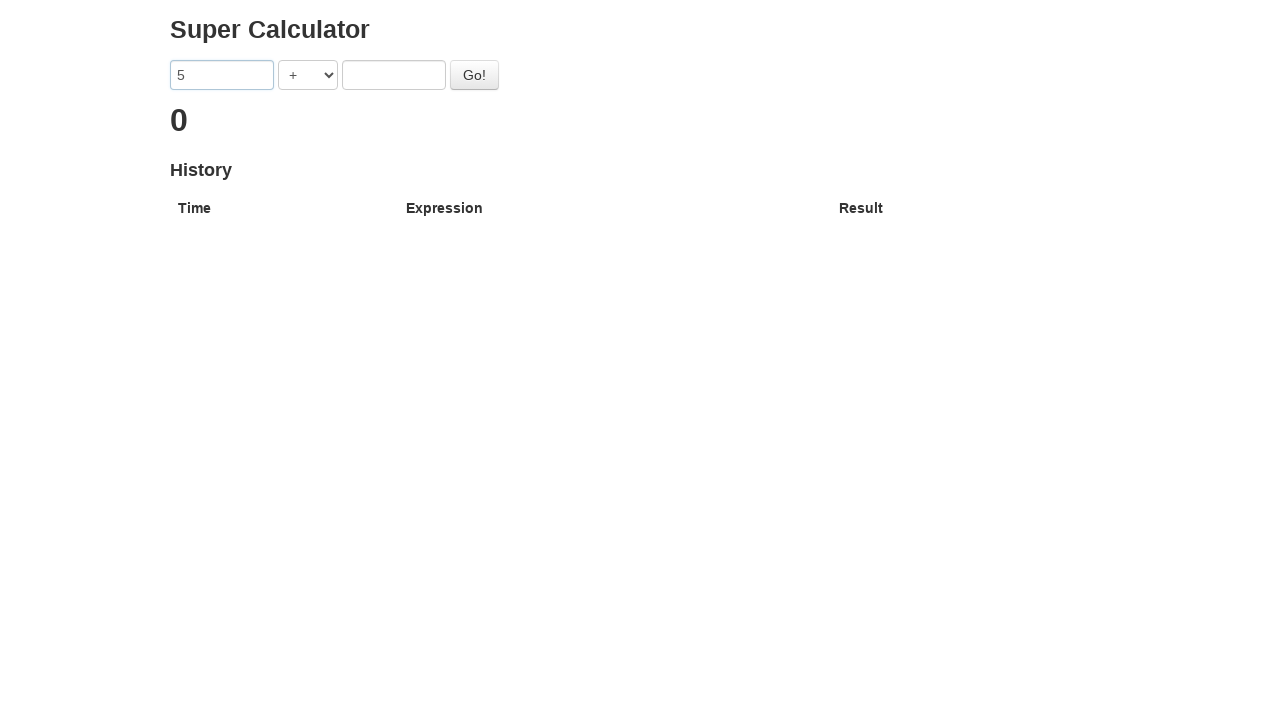

Entered second number '6' into the calculator on input[ng-model='second']
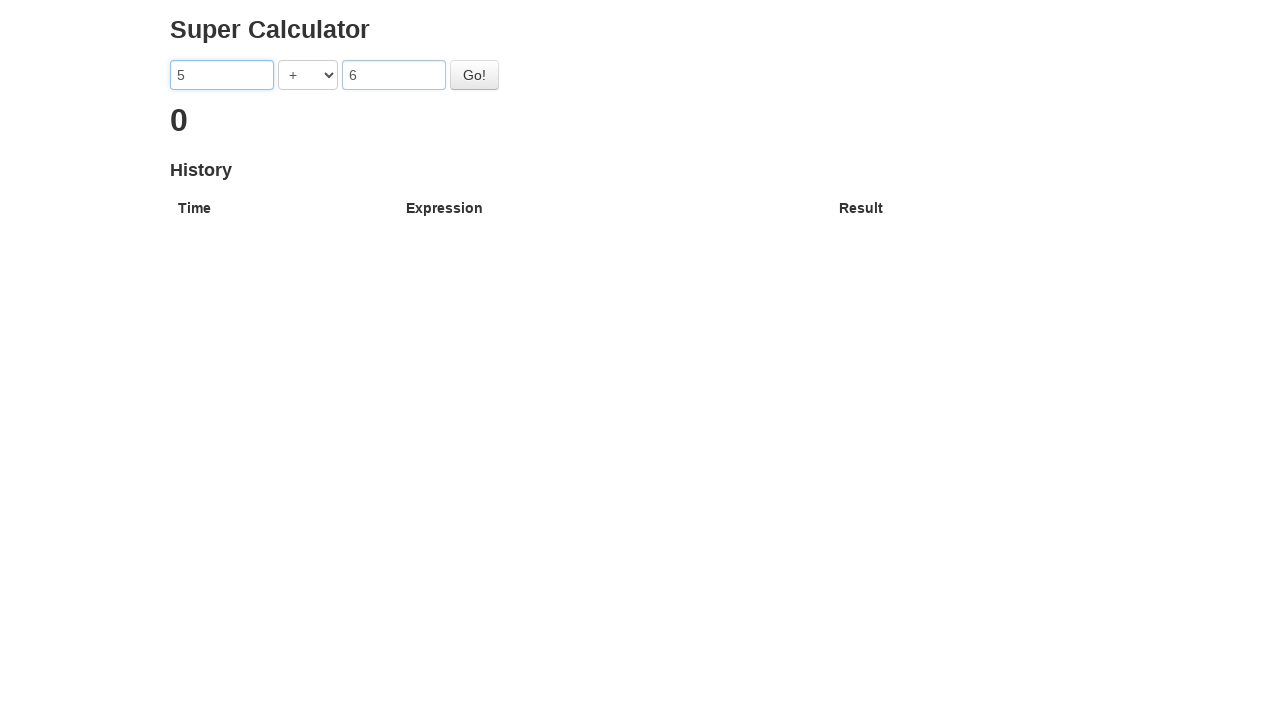

Clicked the Go button to calculate the sum at (474, 75) on #gobutton
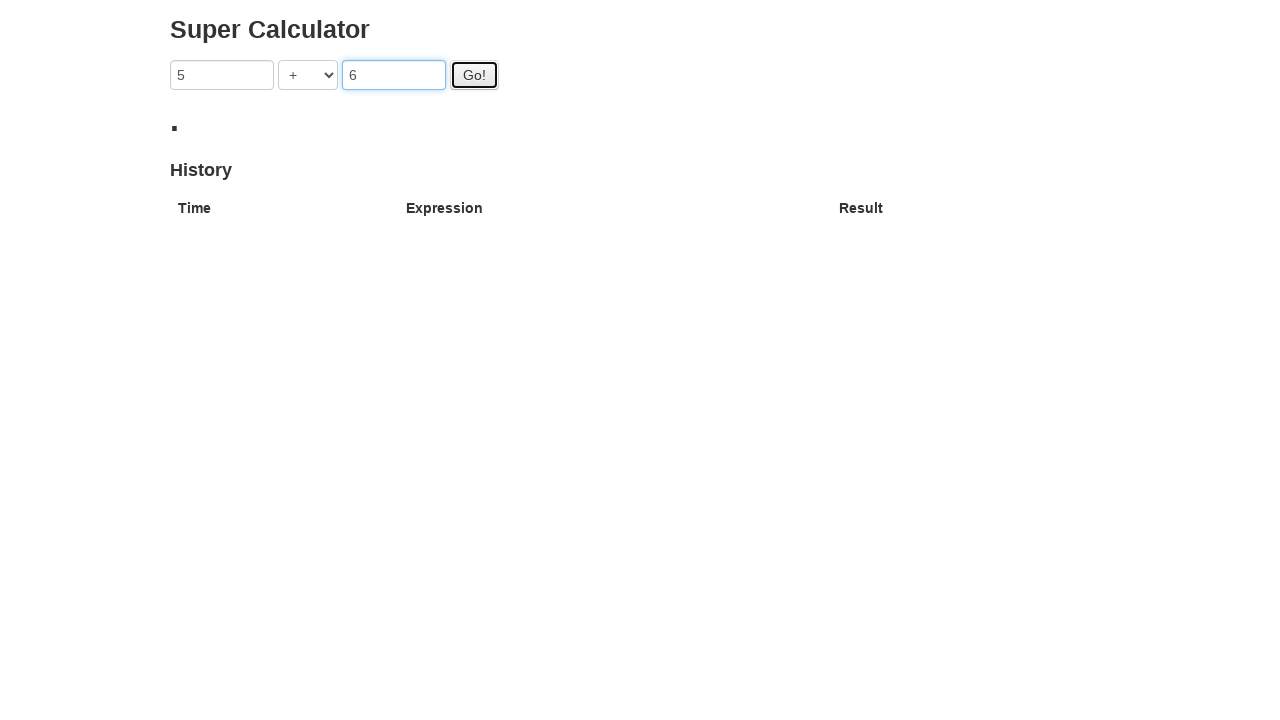

Verified sum result '11' appeared on the page with explicit wait
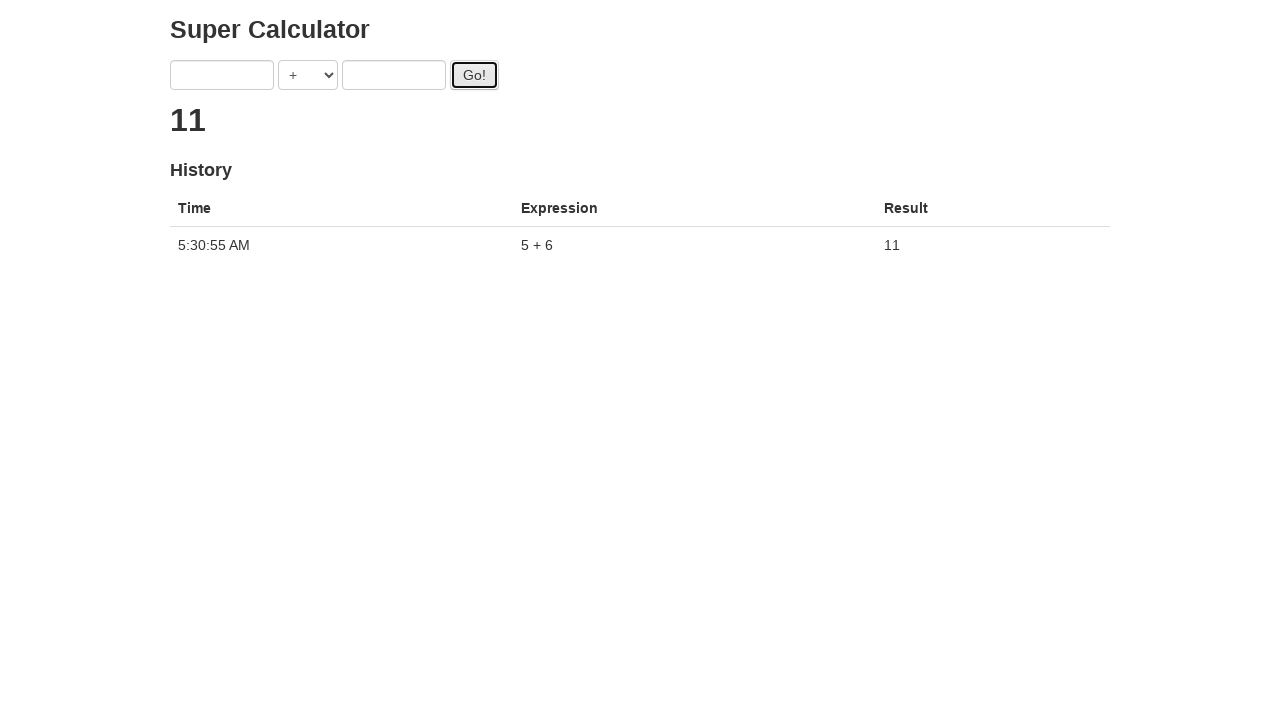

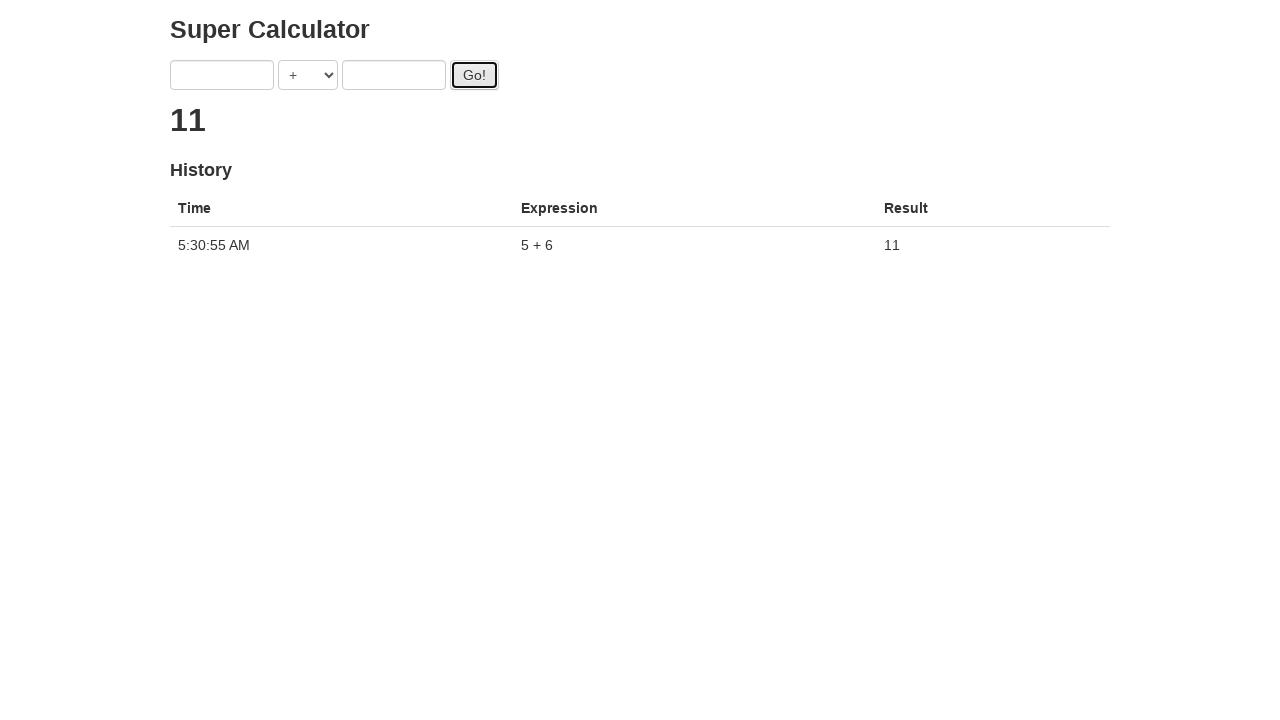